Navigates to tote.design/cure/ page and clicks on a link labeled "100 ENTER"

Starting URL: https://tote.design/cure/

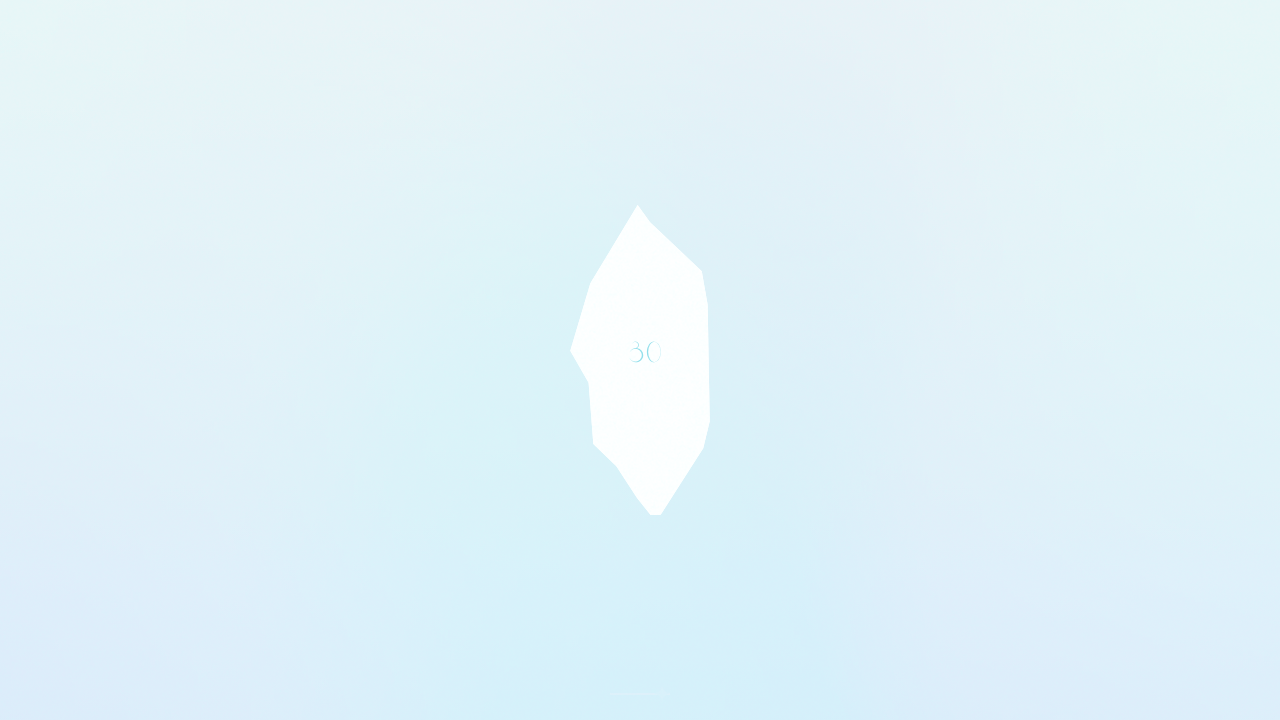

Navigated to https://tote.design/cure/
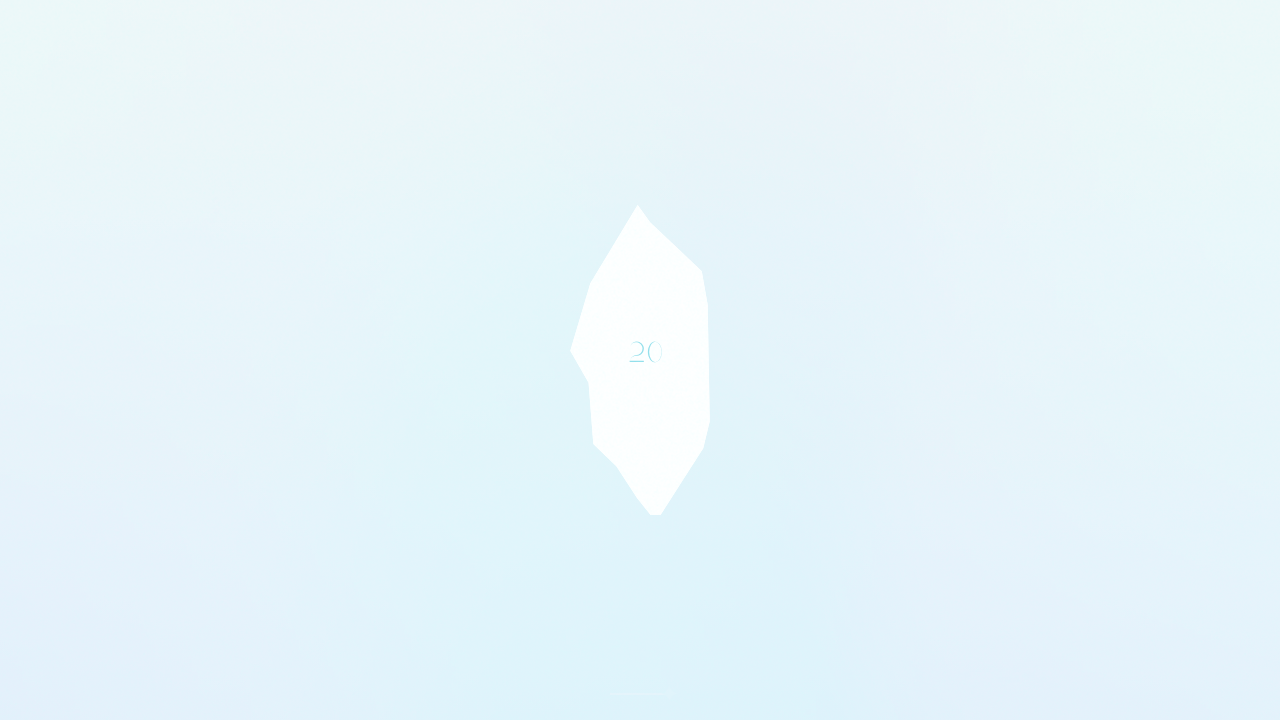

Clicked on the '100 ENTER' link at (640, 360) on internal:role=link[name="100 ENTER"i]
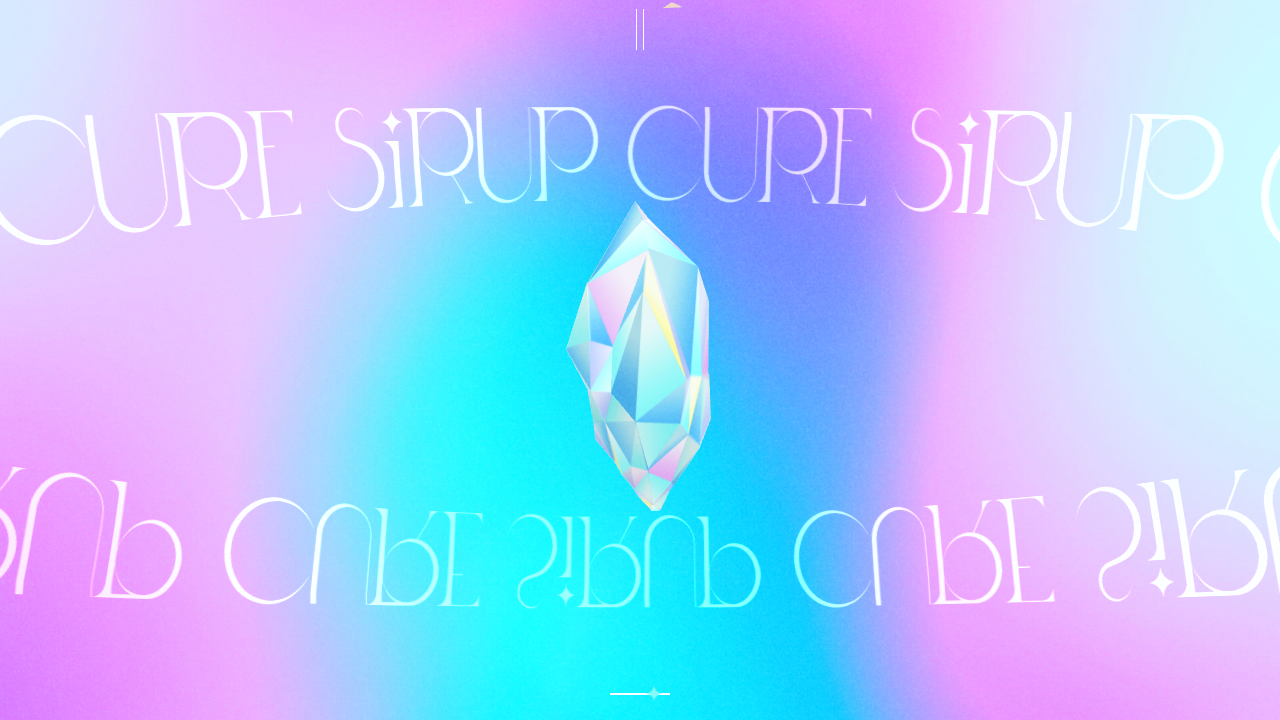

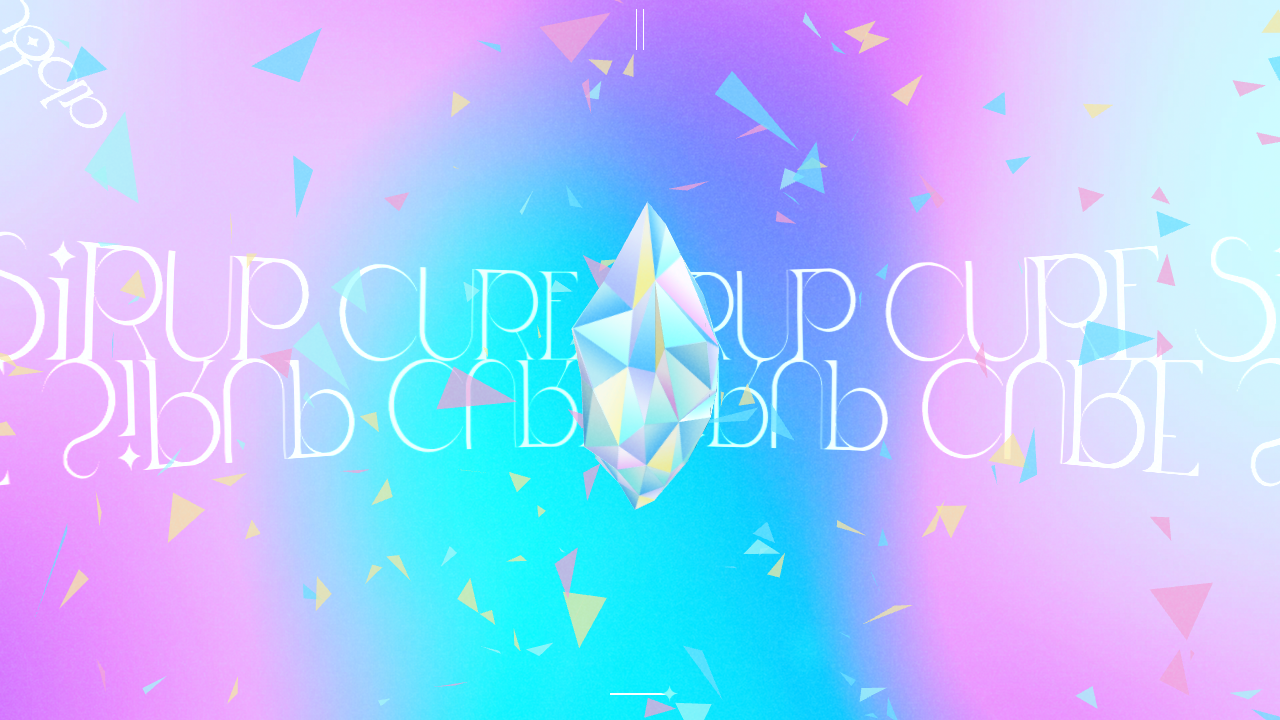